Tests browser window handling functionality including opening new windows, switching between windows, and closing windows on a test practice site.

Starting URL: https://www.leafground.com/window.xhtml

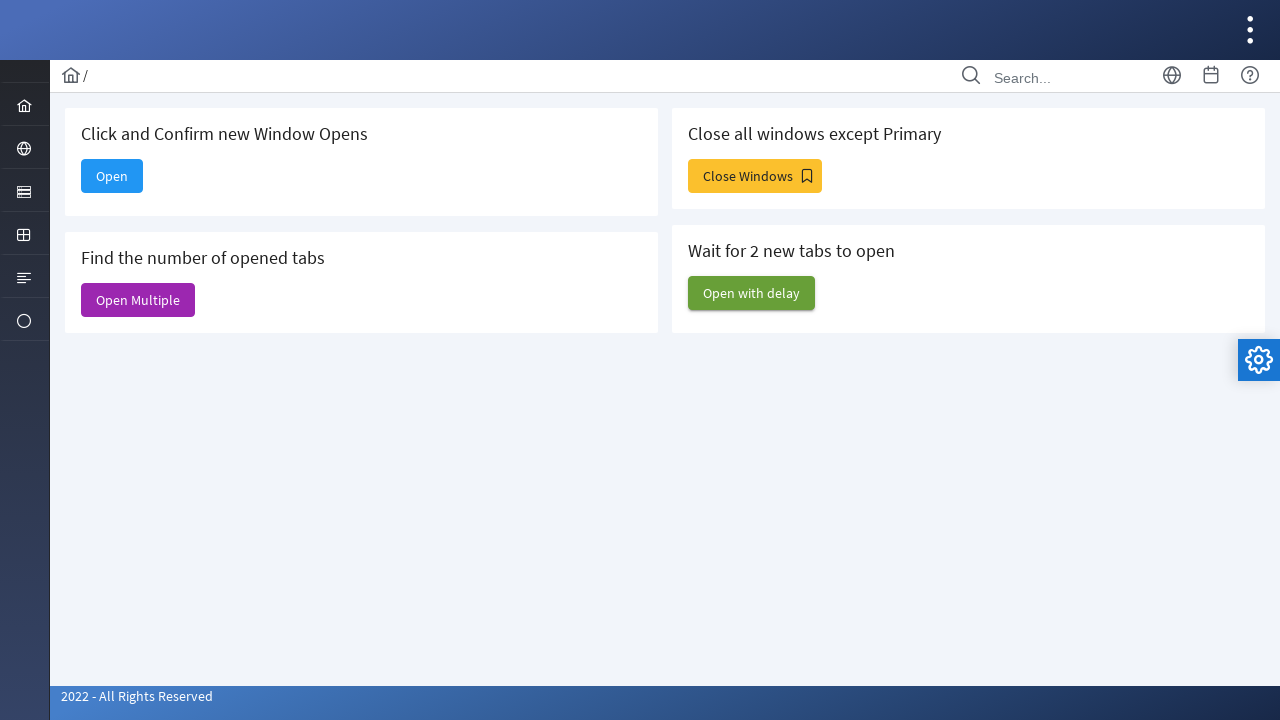

Clicked button to open new window at (112, 176) on xpath=//*[@id='j_idt88:new']/span
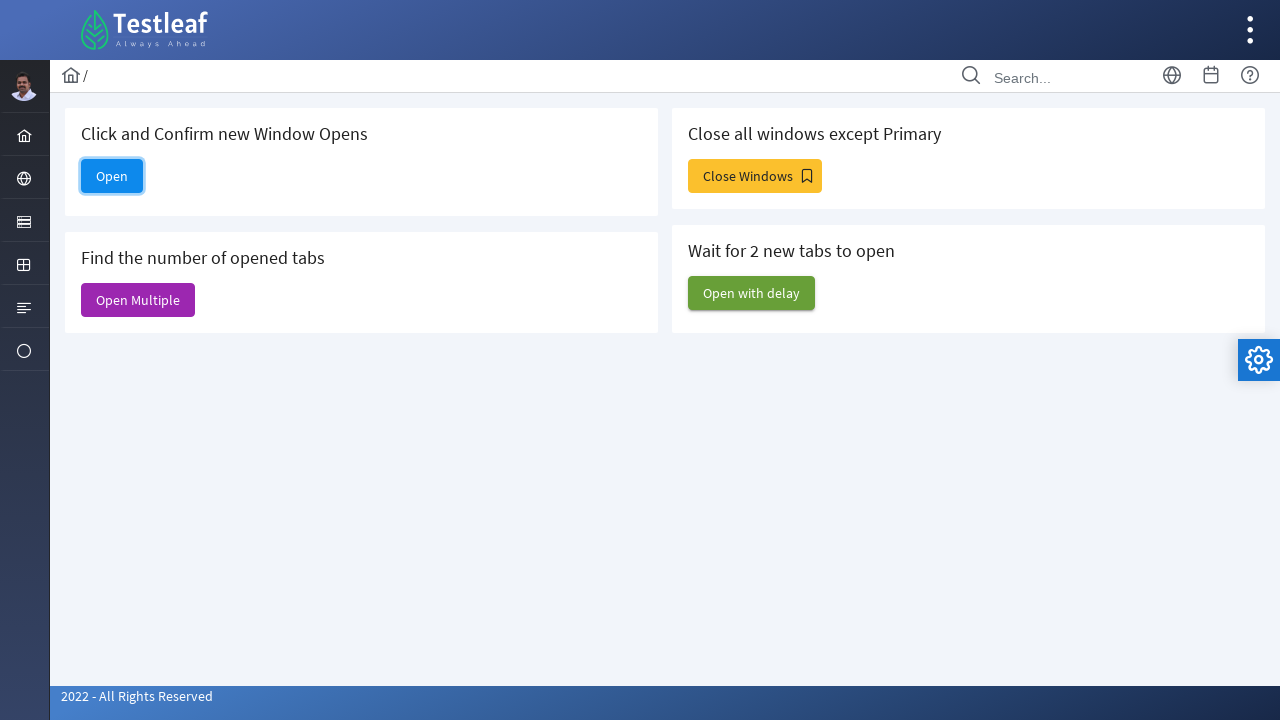

Clicked button to open new window and waited for page at (112, 176) on xpath=//*[@id='j_idt88:new']/span
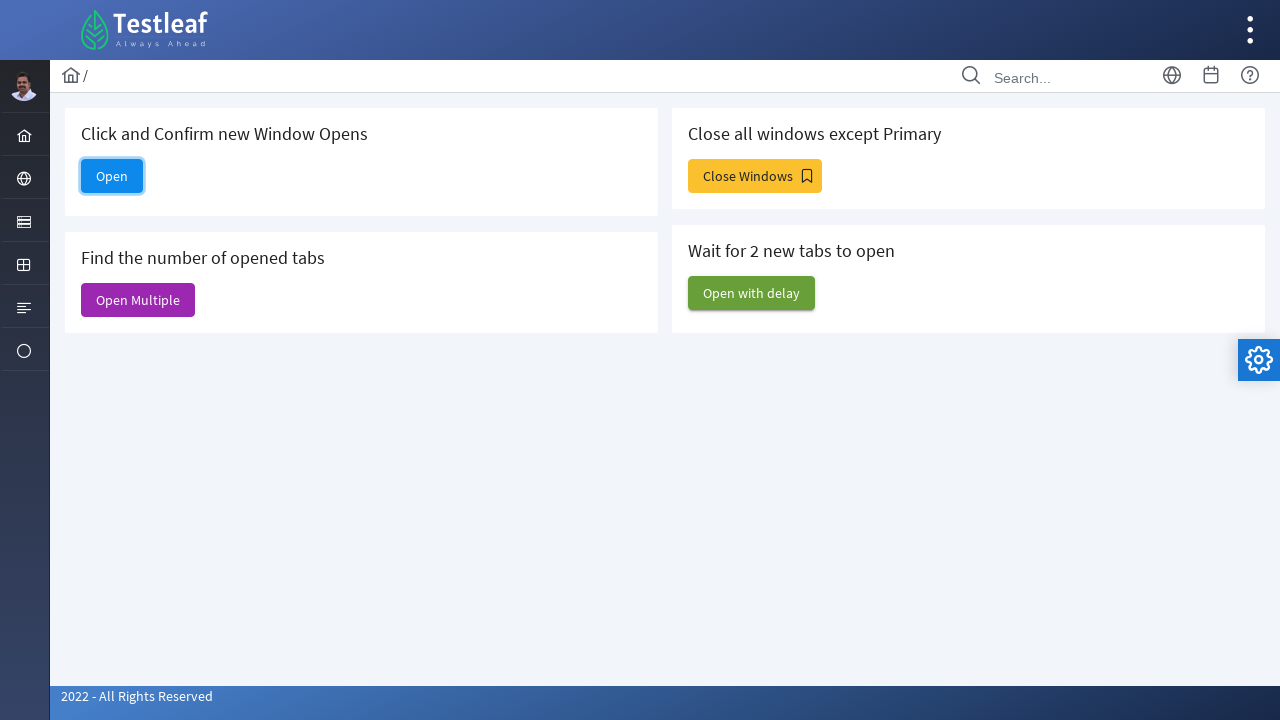

New window loaded and ready
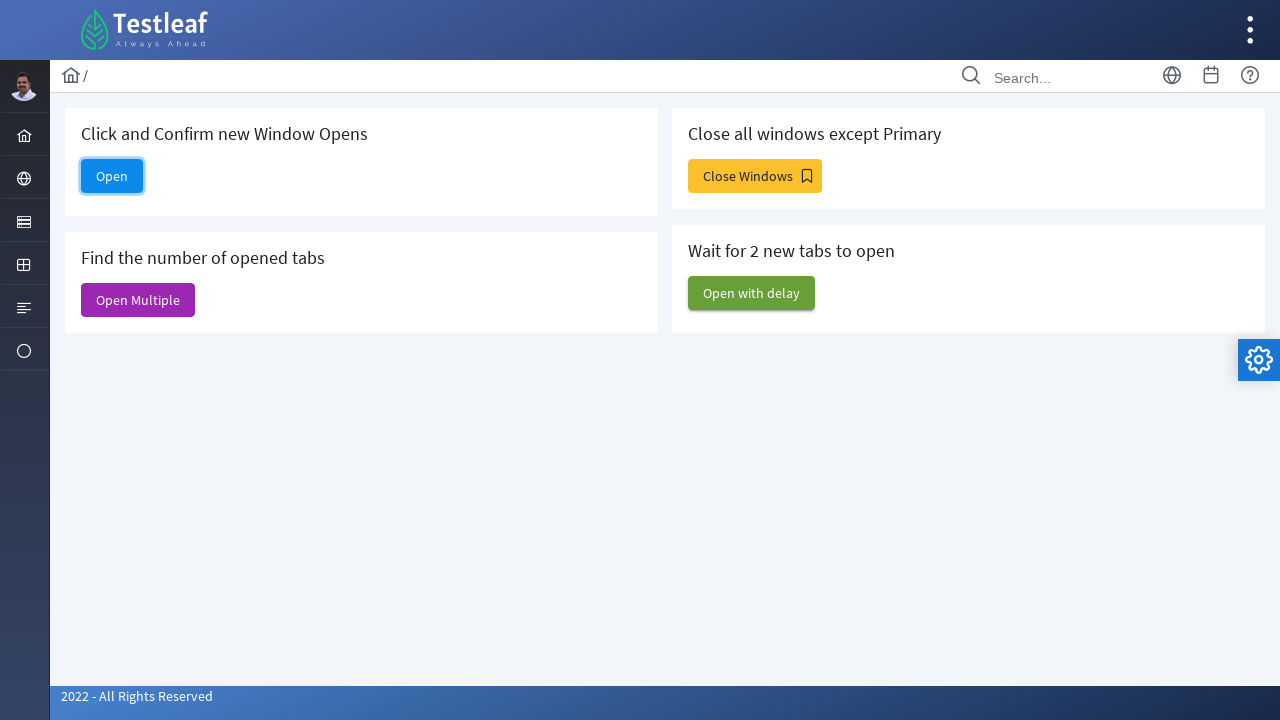

Closed the new window
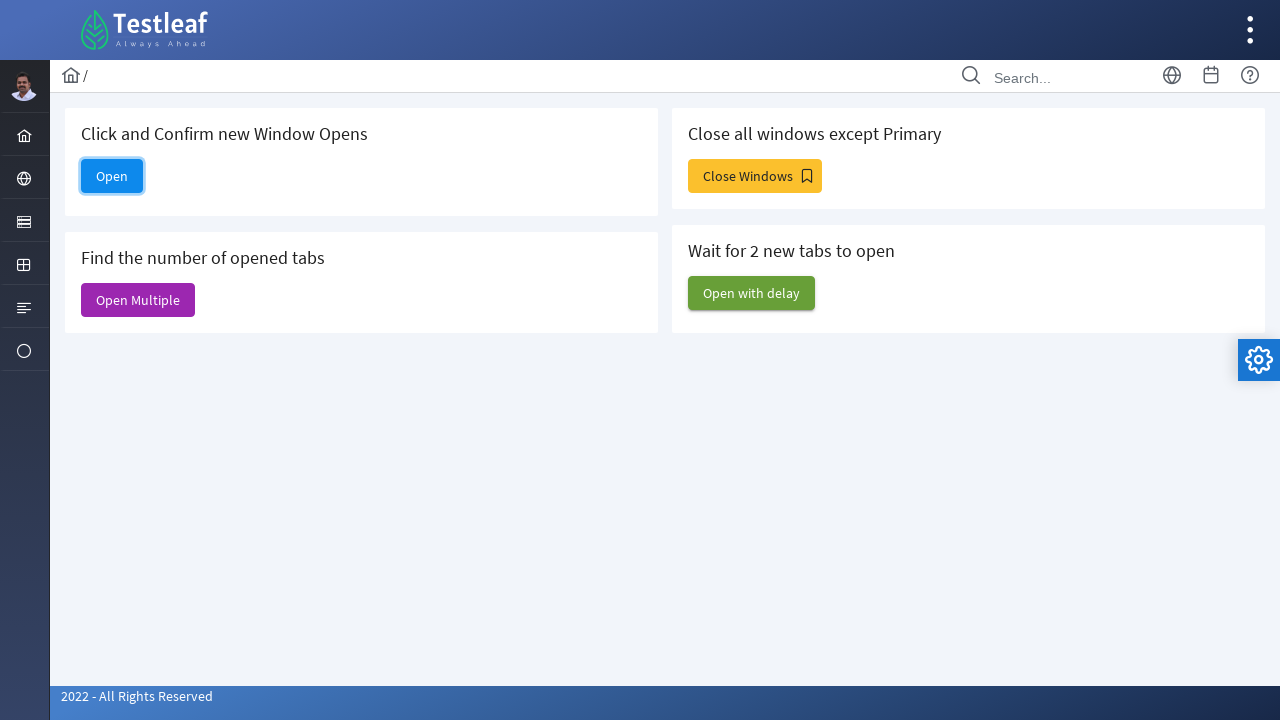

Clicked button to open another window with name at (138, 300) on xpath=//*[@id='j_idt88:j_idt91']/span
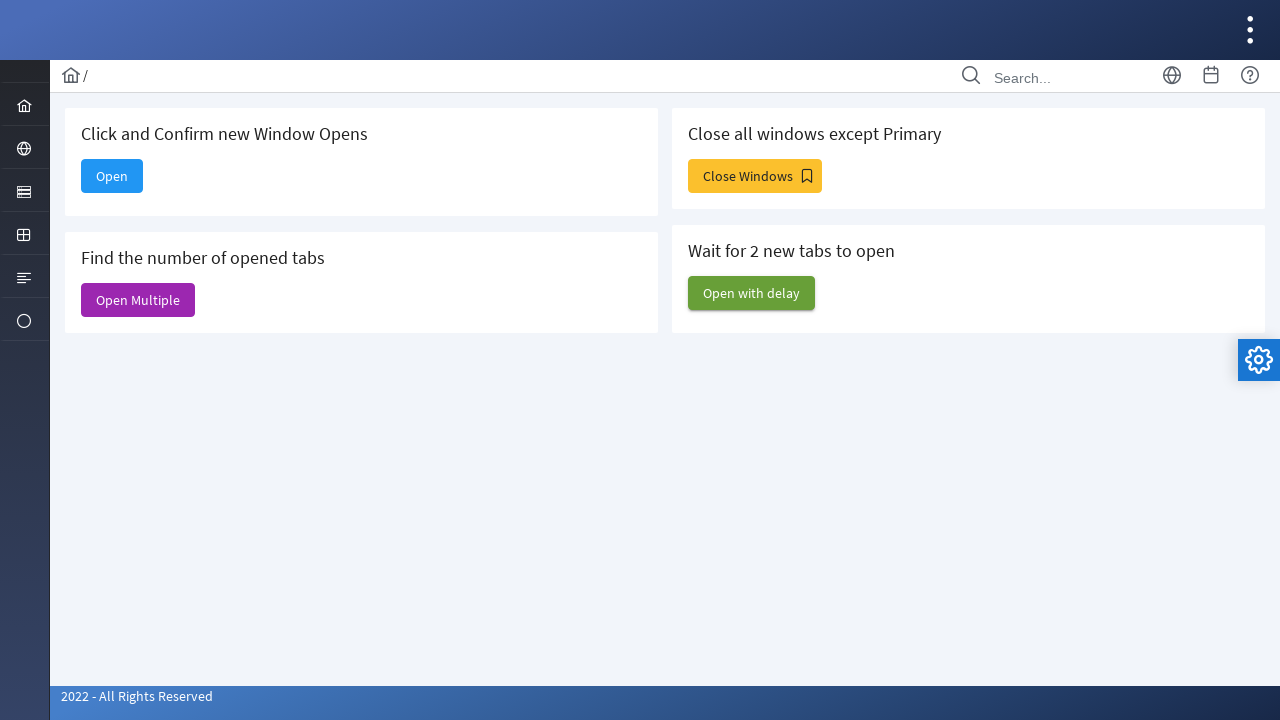

Waited 1000ms for popup to appear
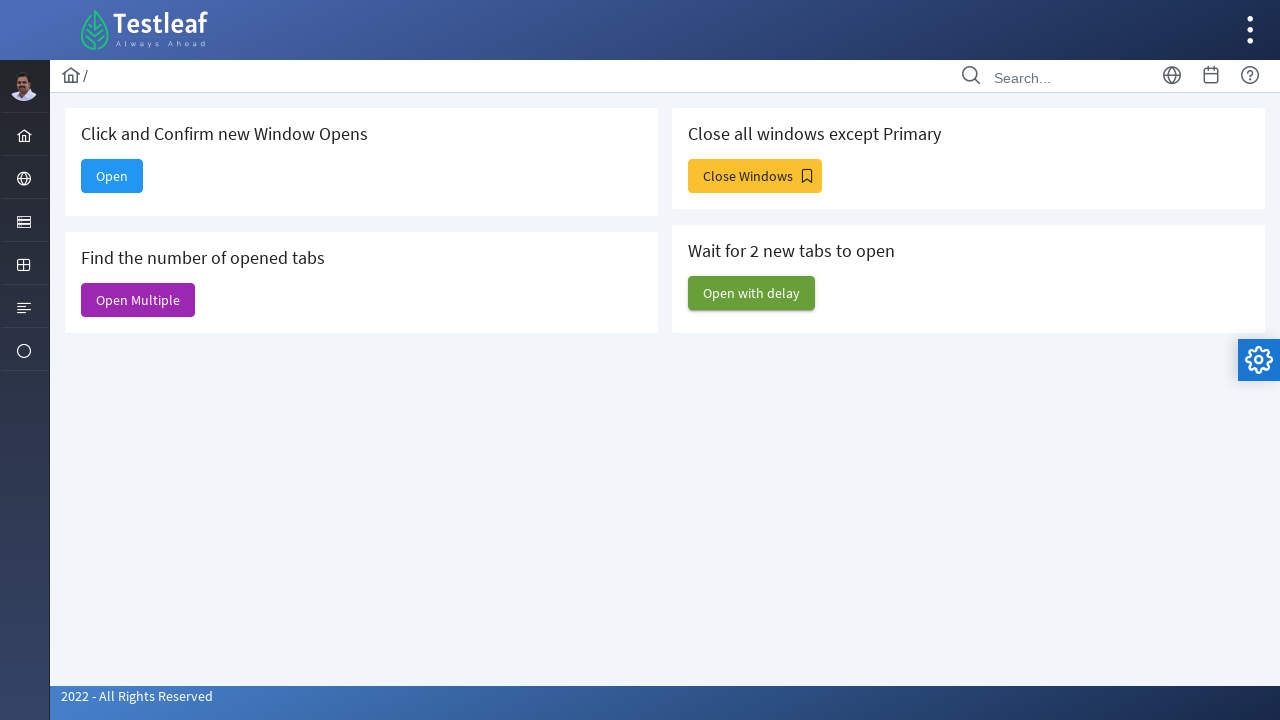

Clicked 'Close all windows' button at (755, 176) on xpath=//*[@id='j_idt88:j_idt93']/span[2]
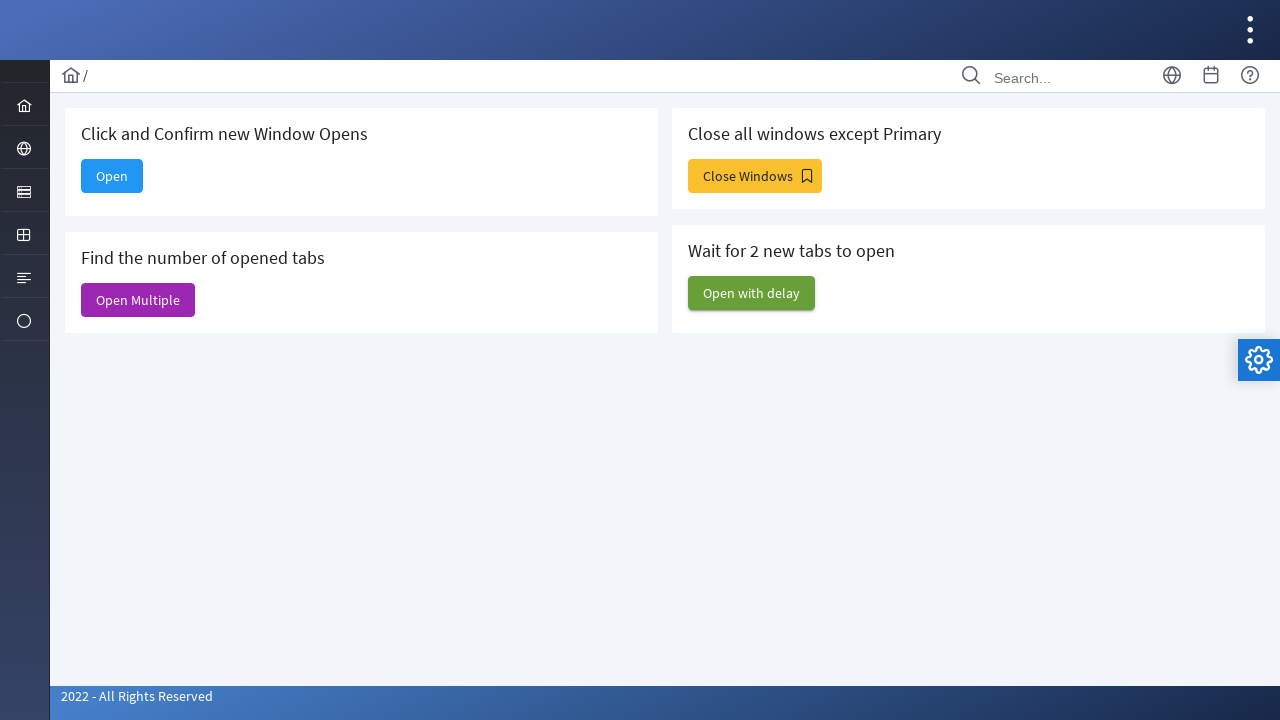

Clicked 'Close all tabs' button at (752, 293) on xpath=//*[@id='j_idt88:j_idt95']/span
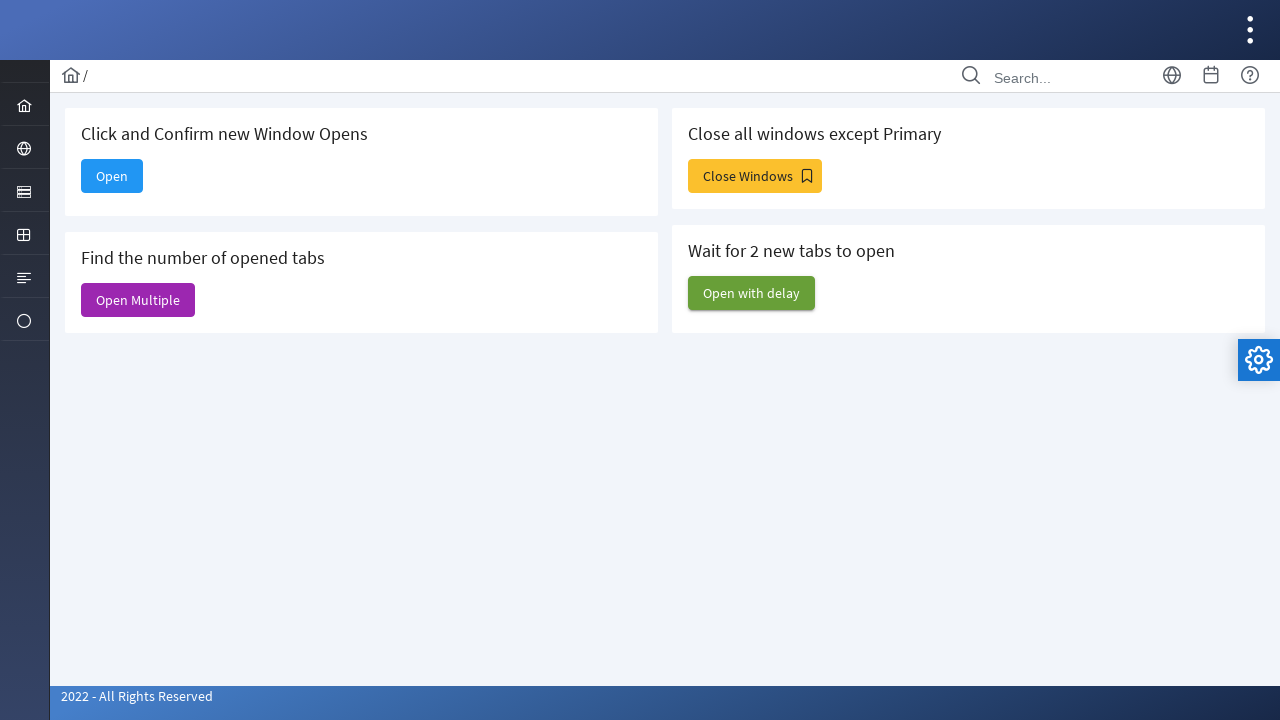

Closed any remaining popup windows
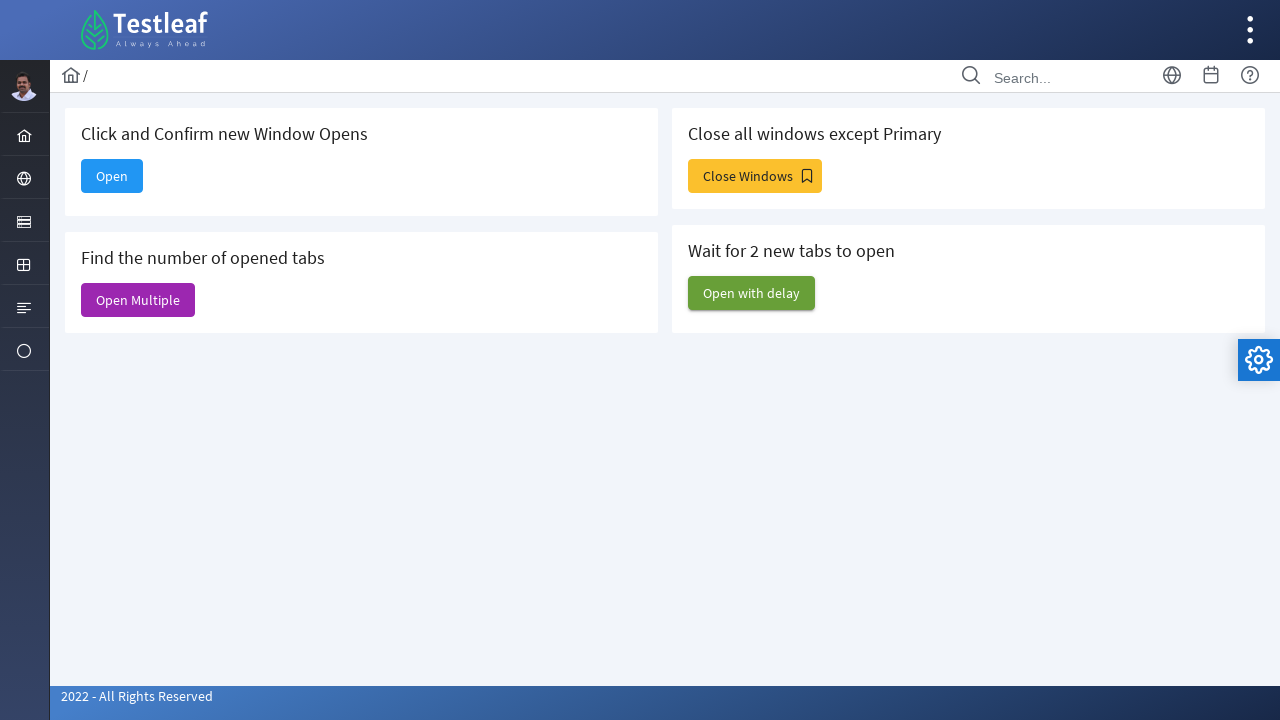

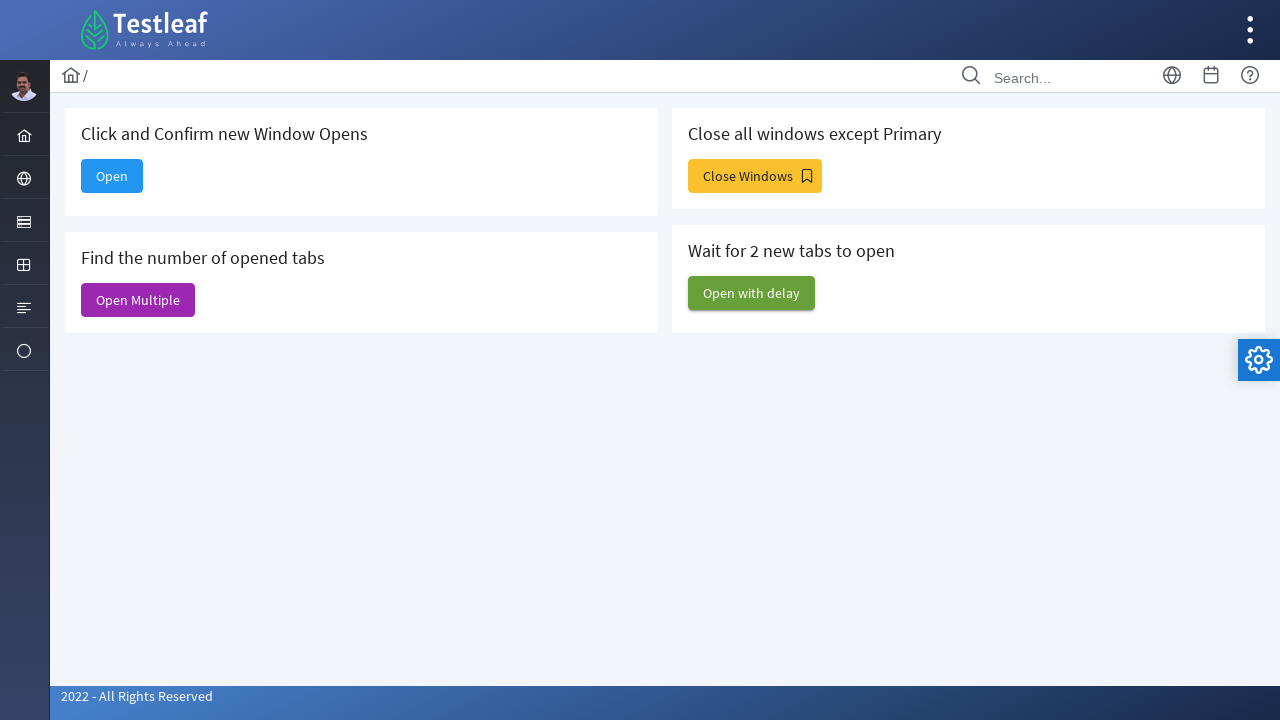